Tests navigation to registration page and then returning to home page by clicking the ParaBank logo using title attribute

Starting URL: https://parabank.parasoft.com/parabank/index.htm

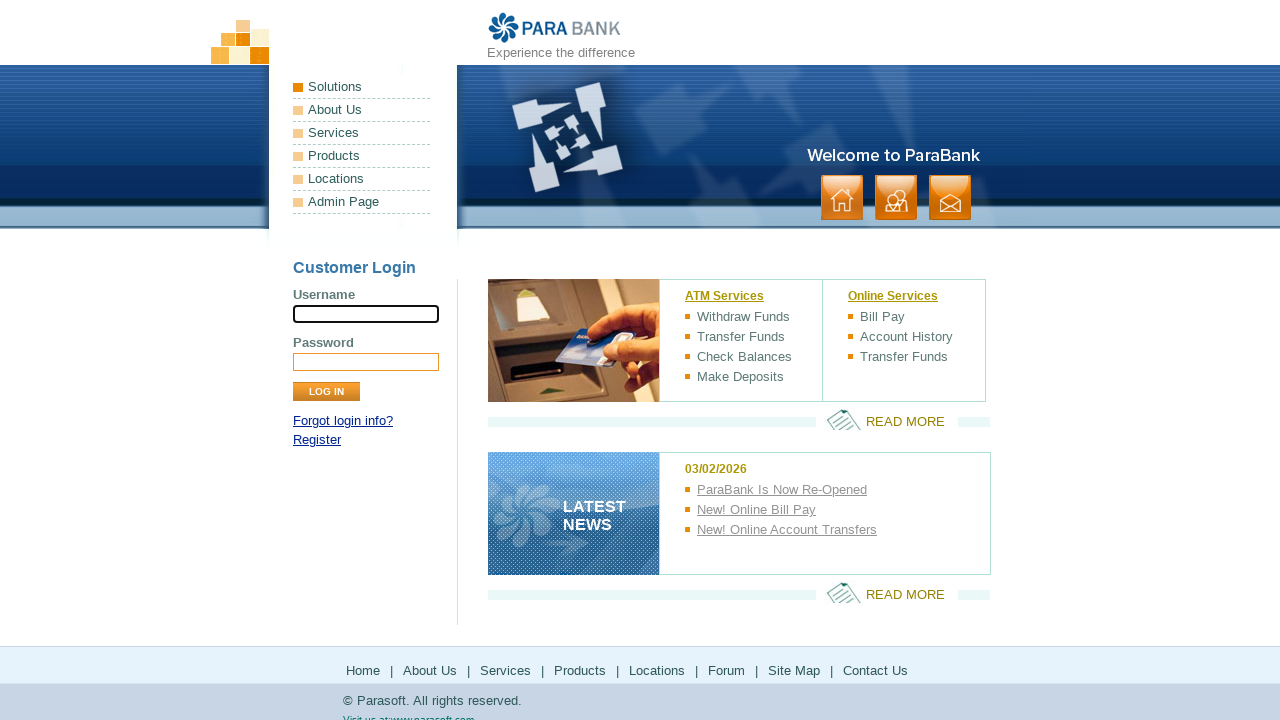

Clicked Register link to navigate to registration page at (317, 440) on internal:text="Register"i
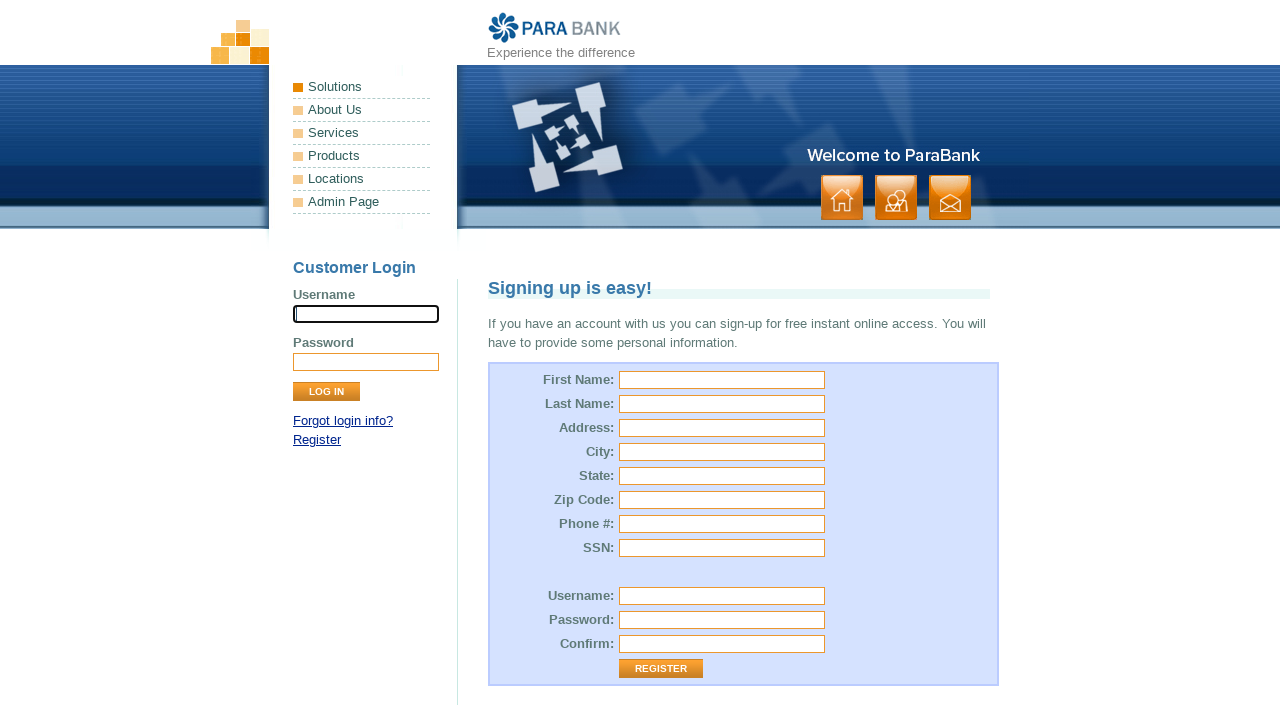

Registration page loaded - 'Signing up is easy!' text is visible
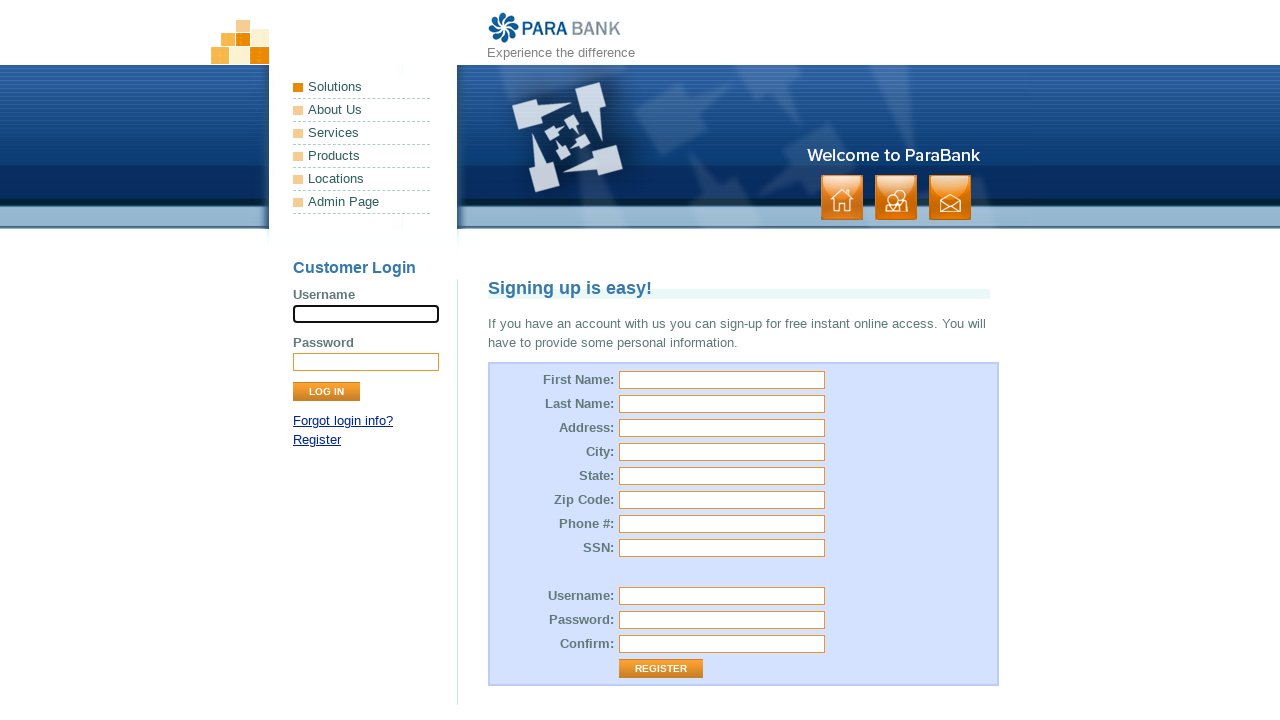

Clicked ParaBank logo (by title attribute) to return to home page at (555, 28) on internal:attr=[title="ParaBank"i]
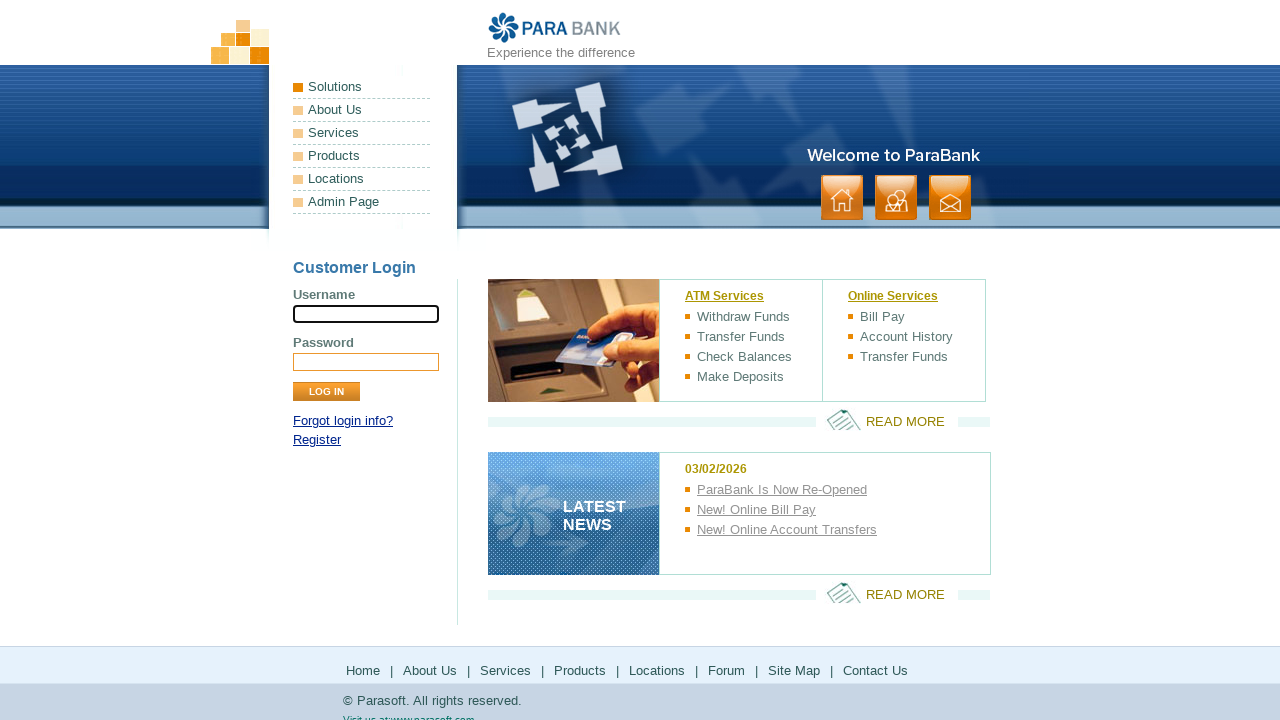

Successfully returned to ParaBank home page
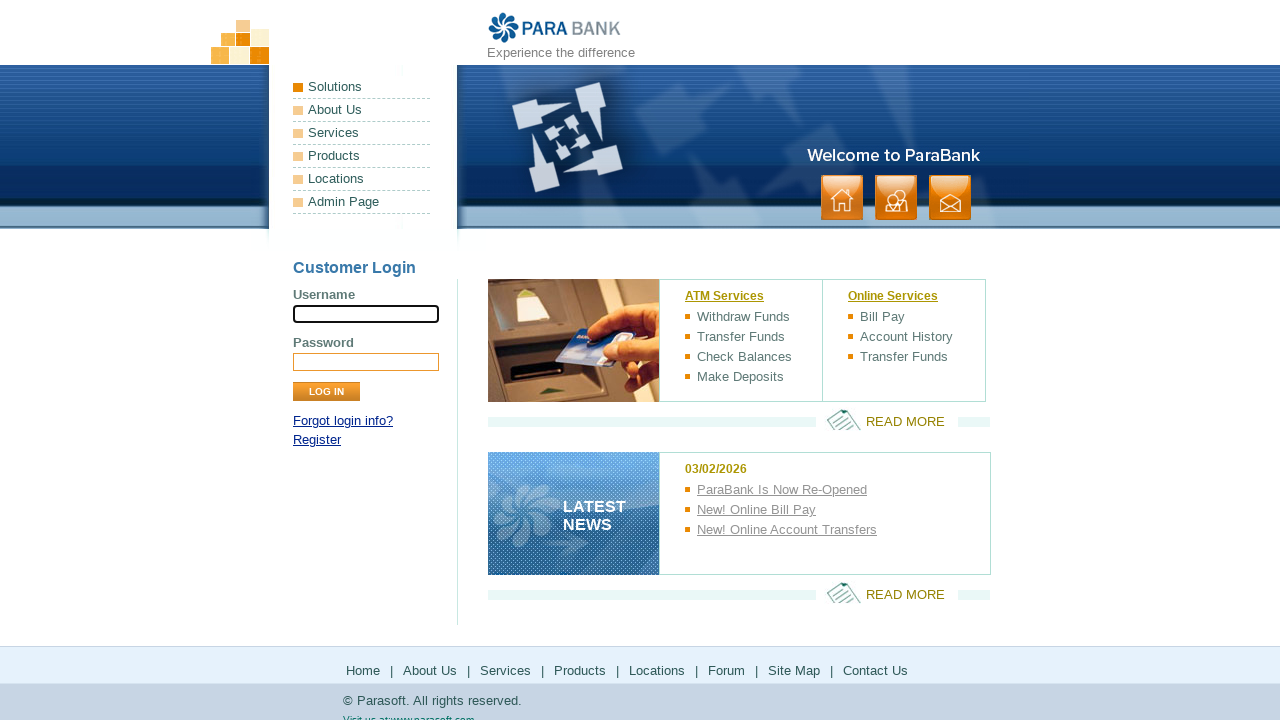

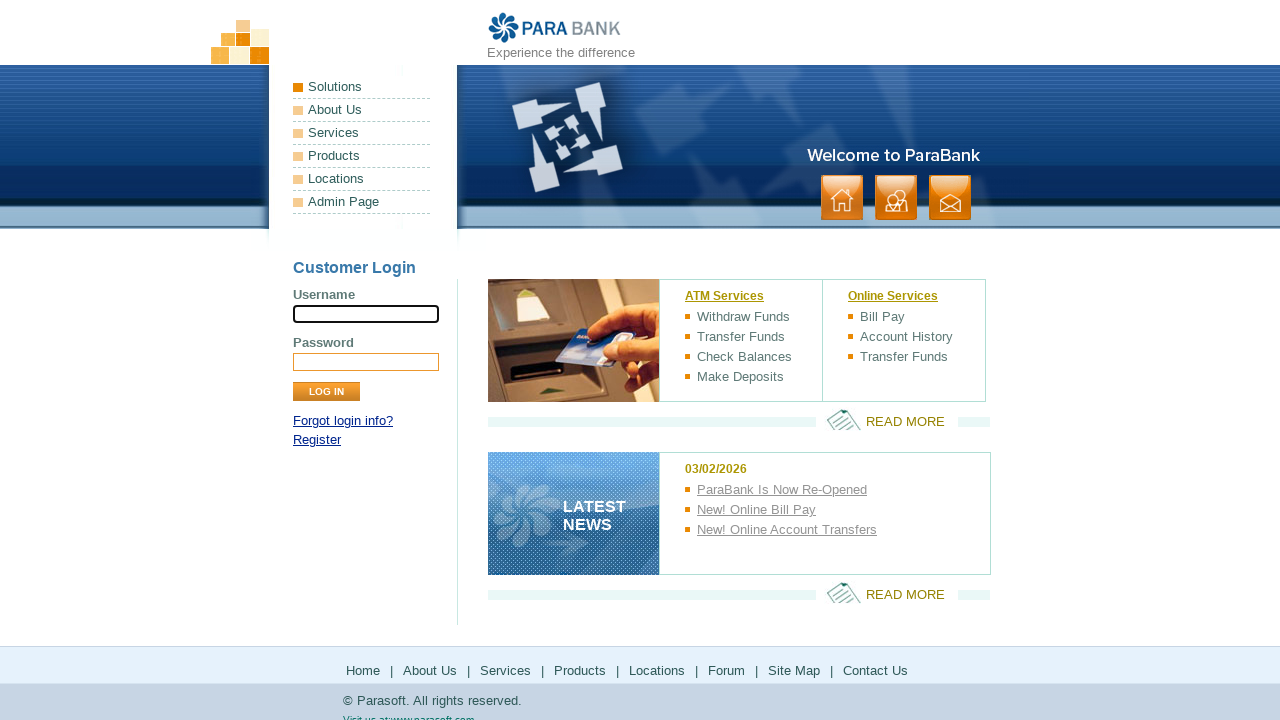